Navigates to the FGO Gamepress servant tier list page and waits for the tier table content to load, verifying that the tier tables are present on the page.

Starting URL: https://fgo.gamepress.gg/servant-tier-list

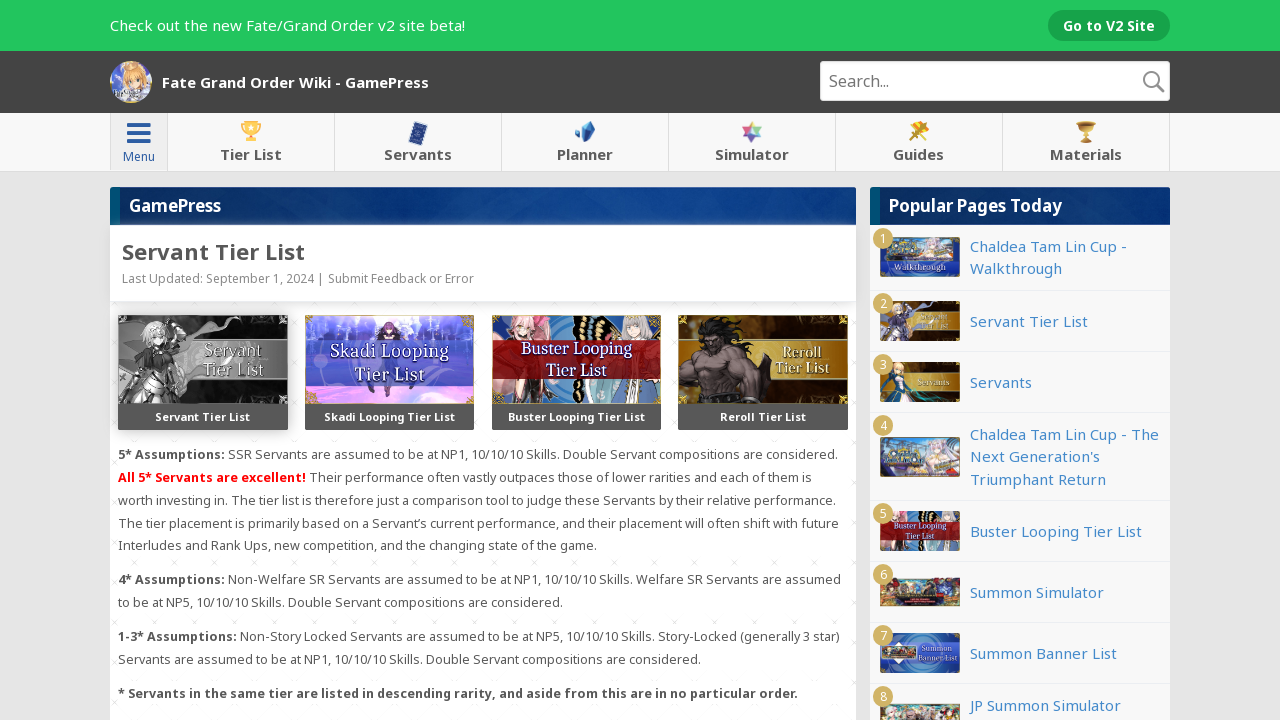

Navigated to FGO Gamepress servant tier list page
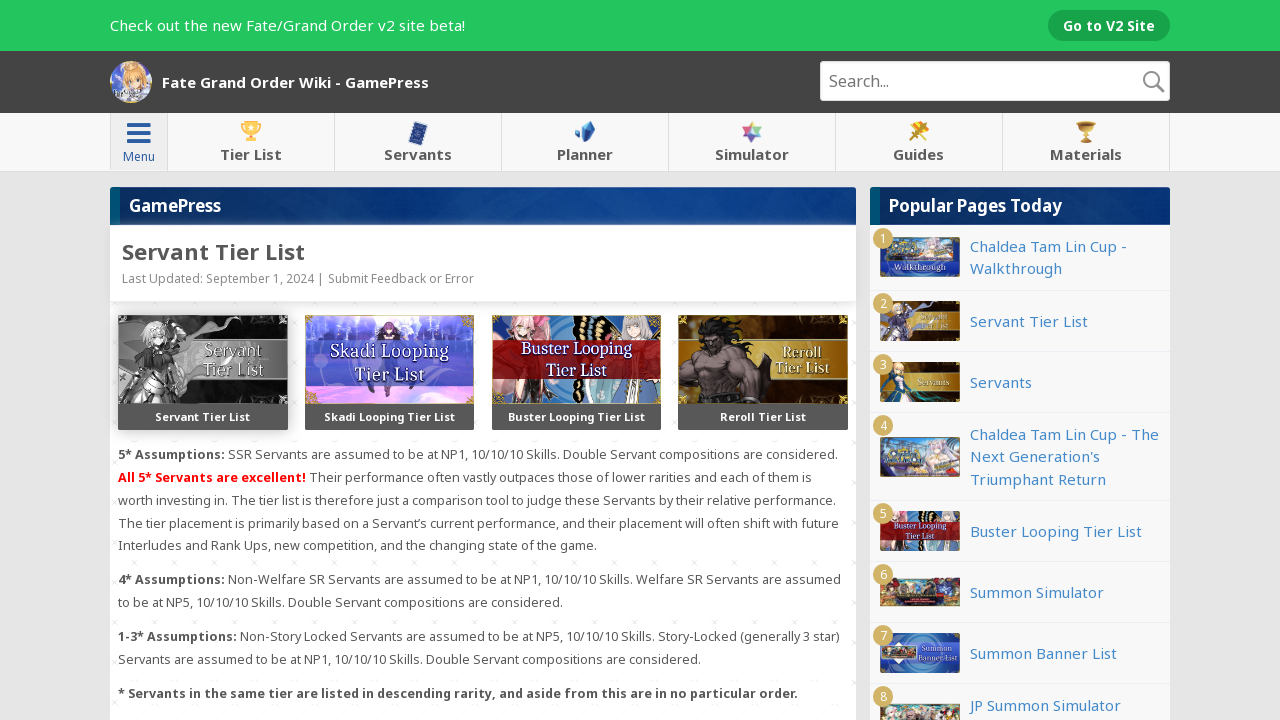

Main view content loaded
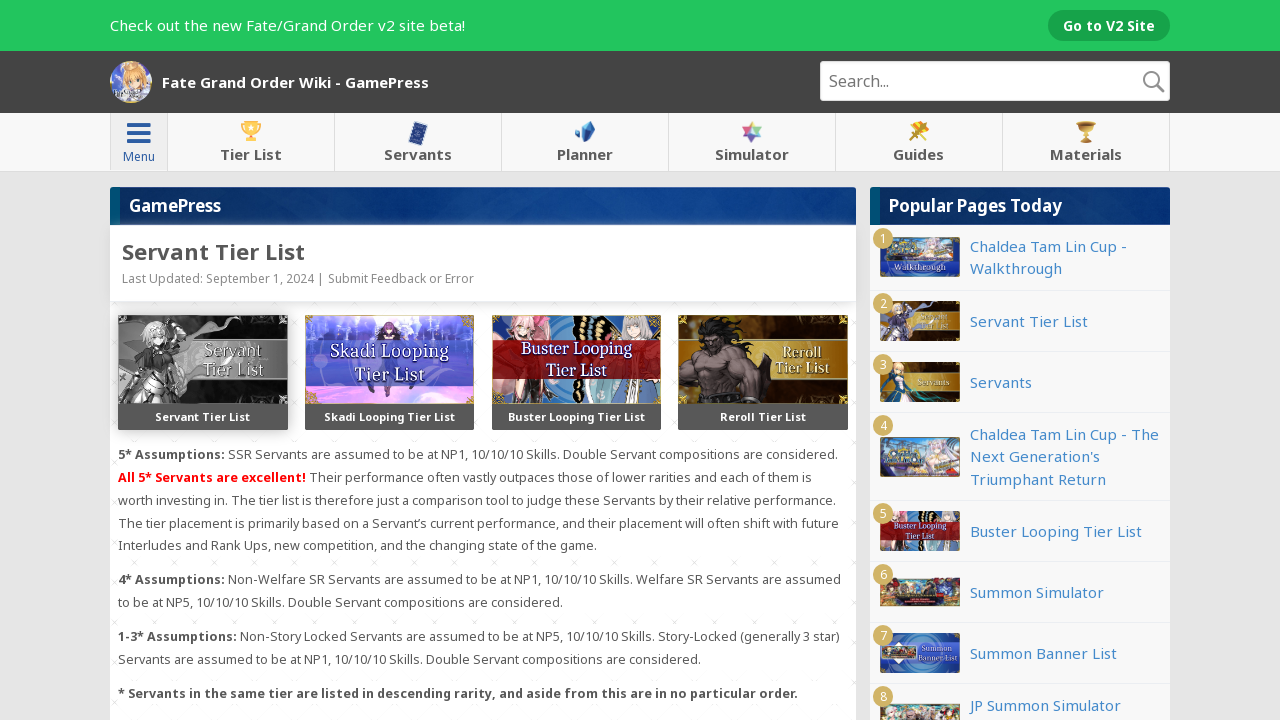

Tier table element is present on the page
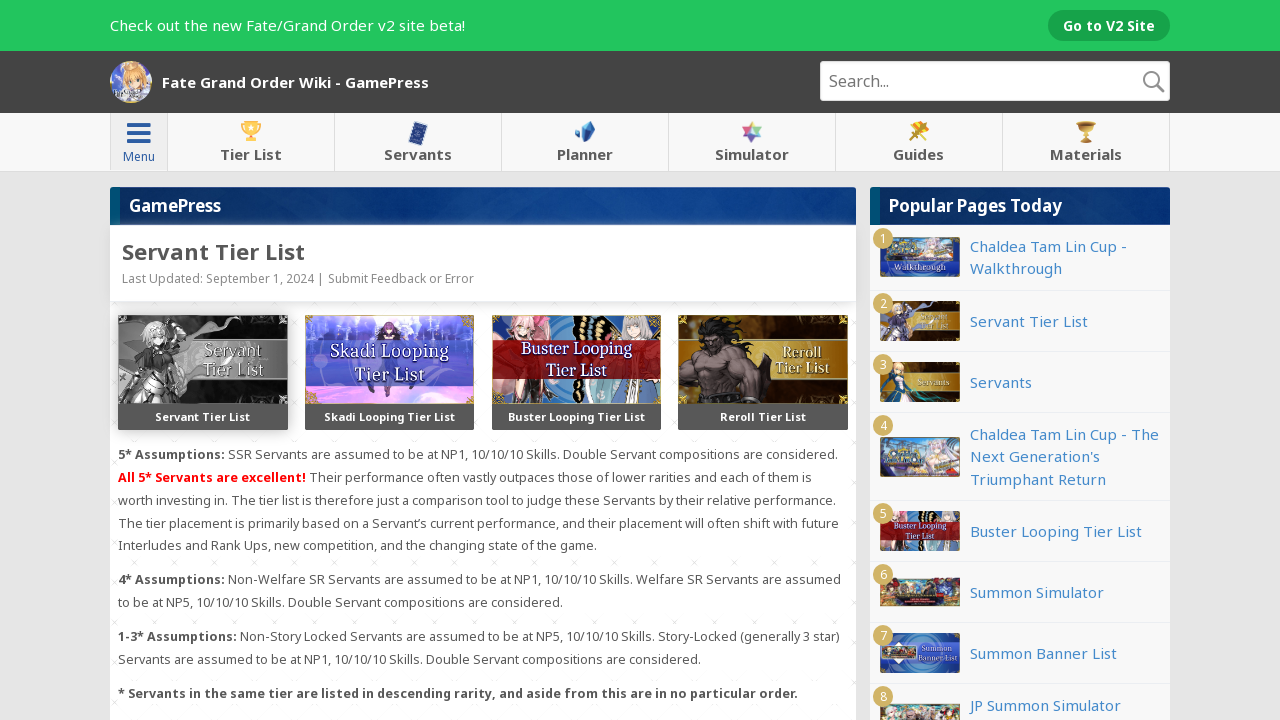

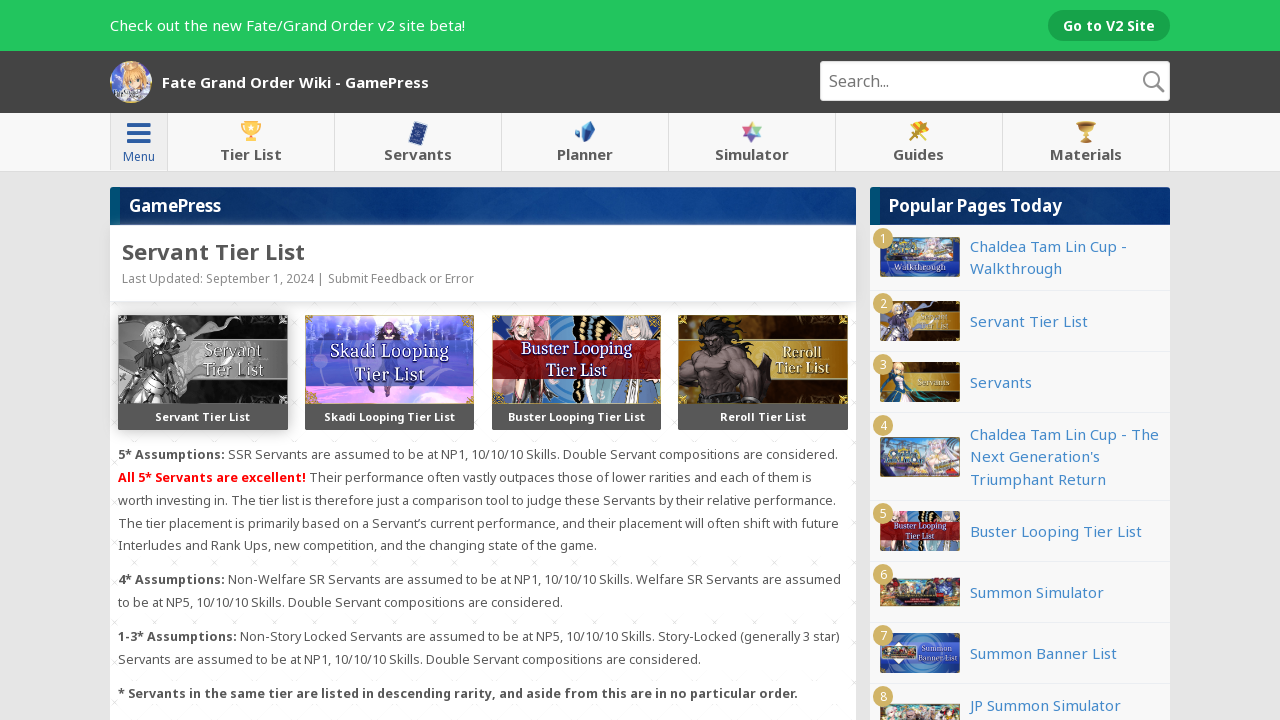